Tests frame switching functionality by interacting with elements in the main page and within an iframe

Starting URL: http://demo.automationtalks.com/DemoQAapplication/DemoQa/demoqa.com/frames/index.html

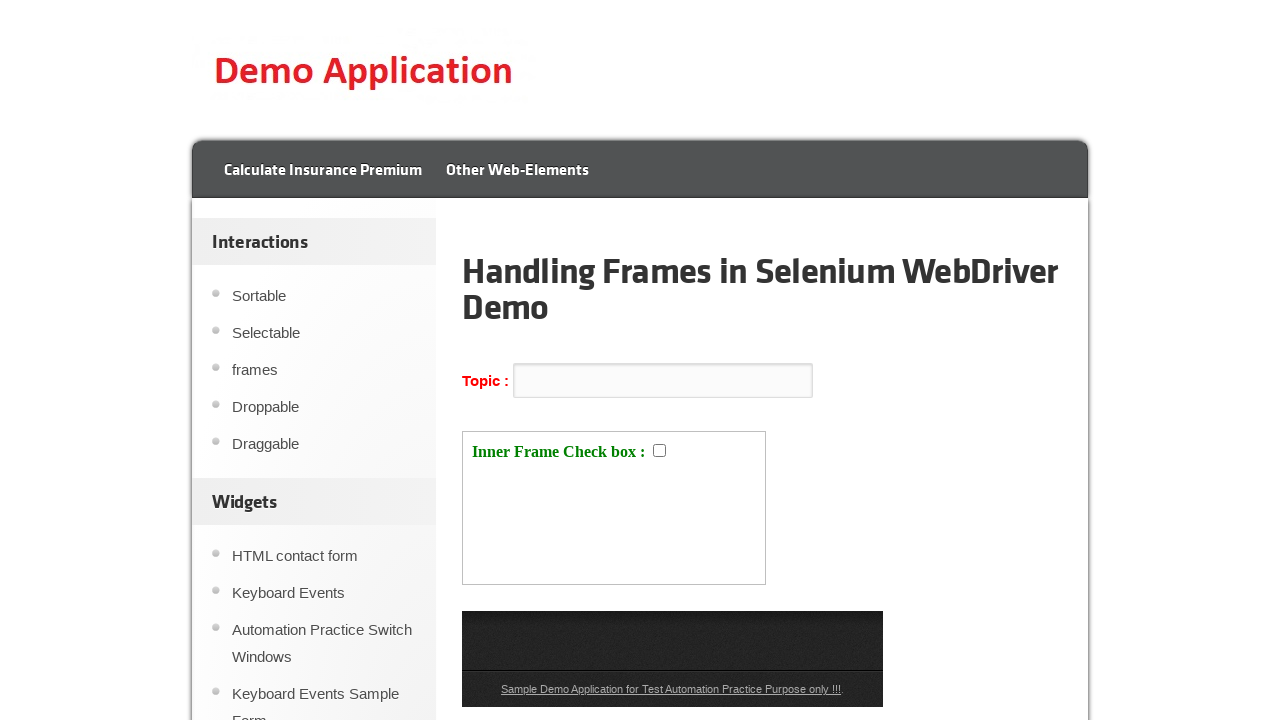

Filled text input in main page with 'Latha' on //input[@type='text']
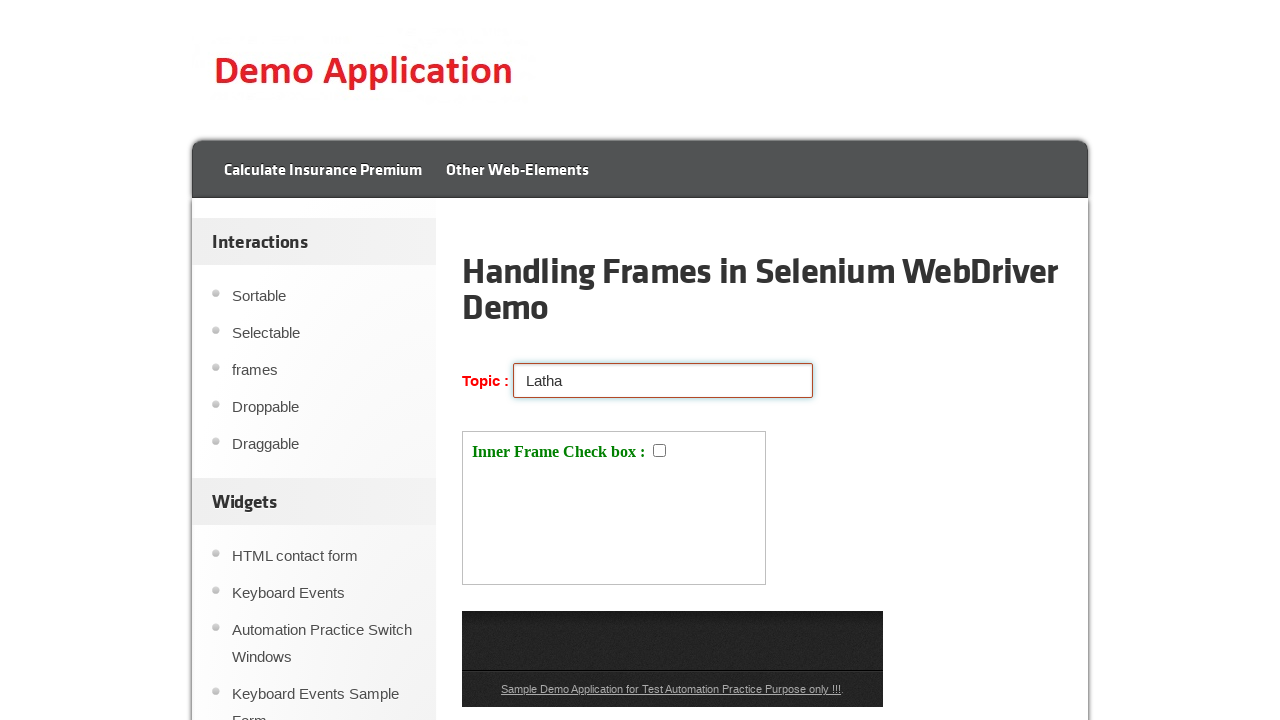

Selected first iframe on the page
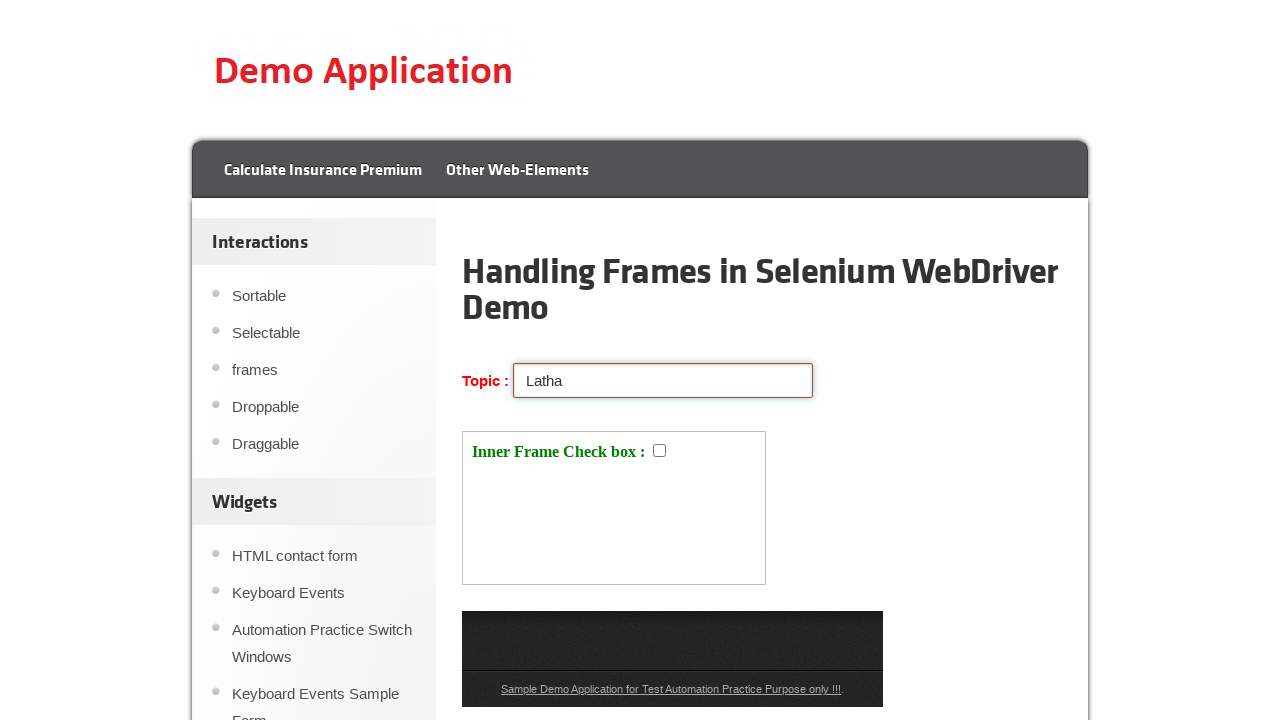

Clicked checkbox with id 'a' inside iframe at (660, 450) on iframe >> nth=0 >> internal:control=enter-frame >> #a
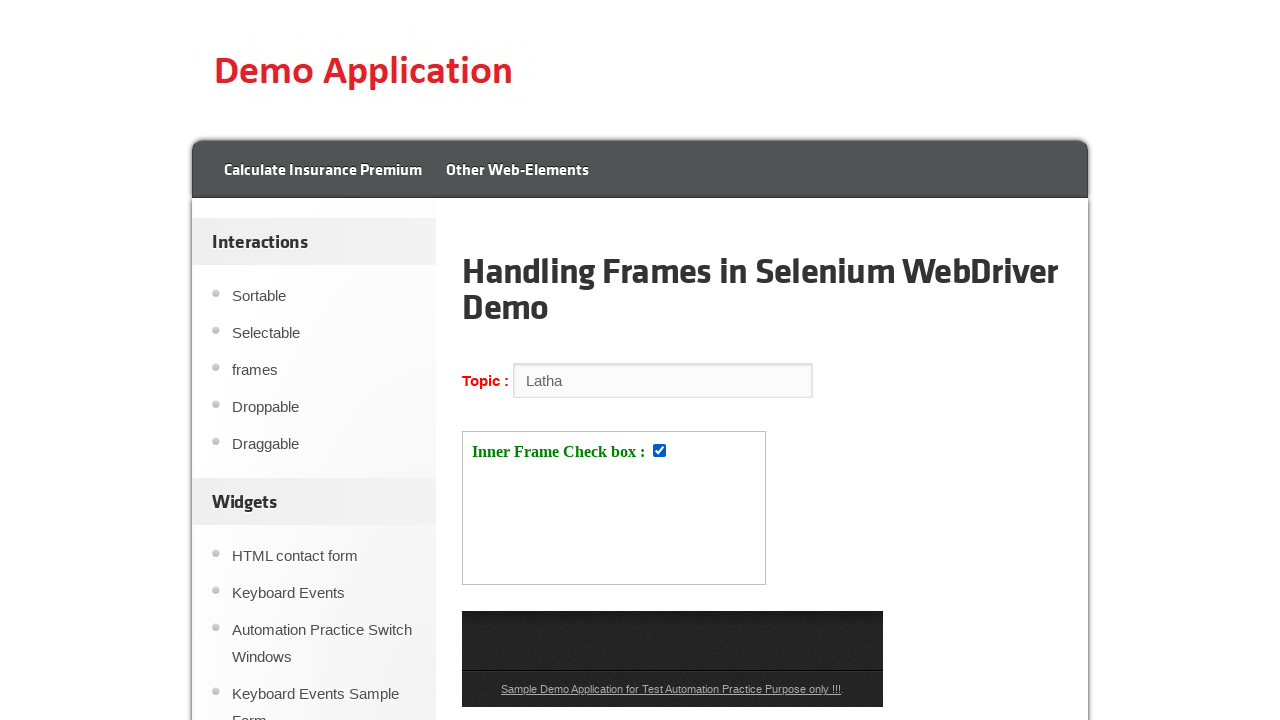

Filled text input in main page with 'simlat' on //input[@type='text']
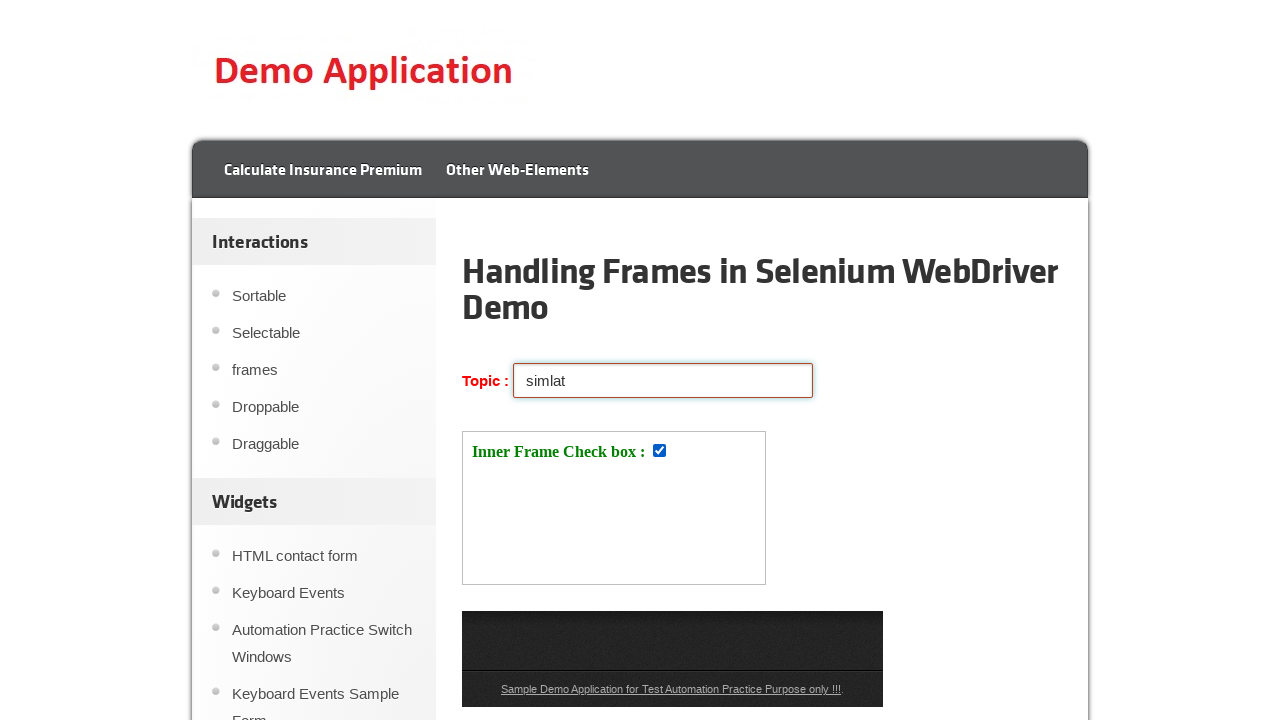

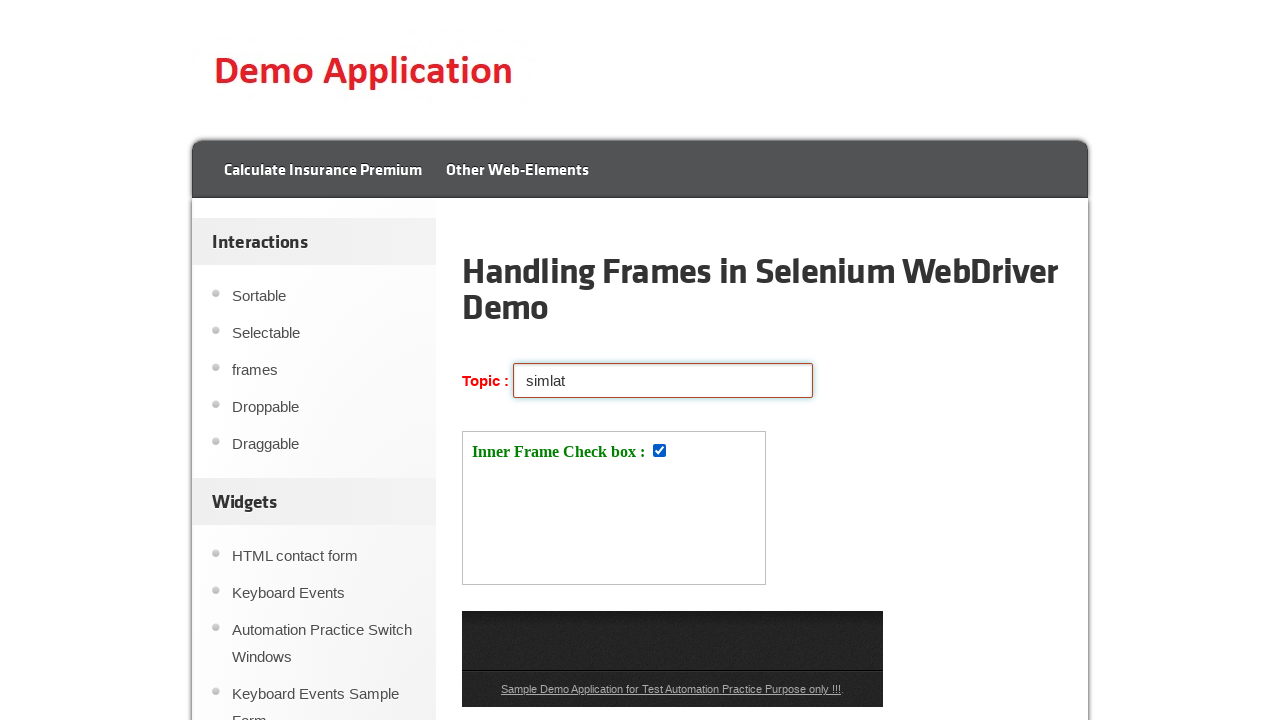